Tests dynamic content loading by clicking a start button and waiting for hidden content to become visible

Starting URL: https://the-internet.herokuapp.com/dynamic_loading/1

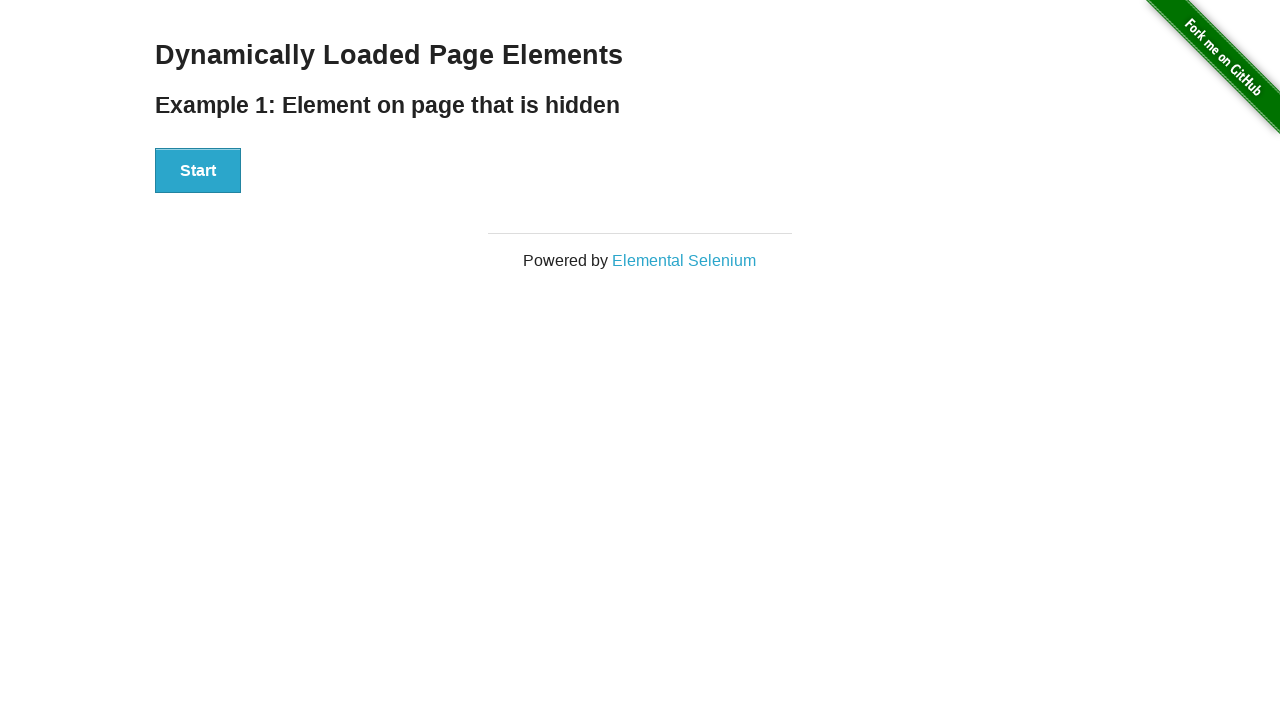

Clicked start button to trigger dynamic content loading at (198, 171) on xpath=//div[@id='start']/button
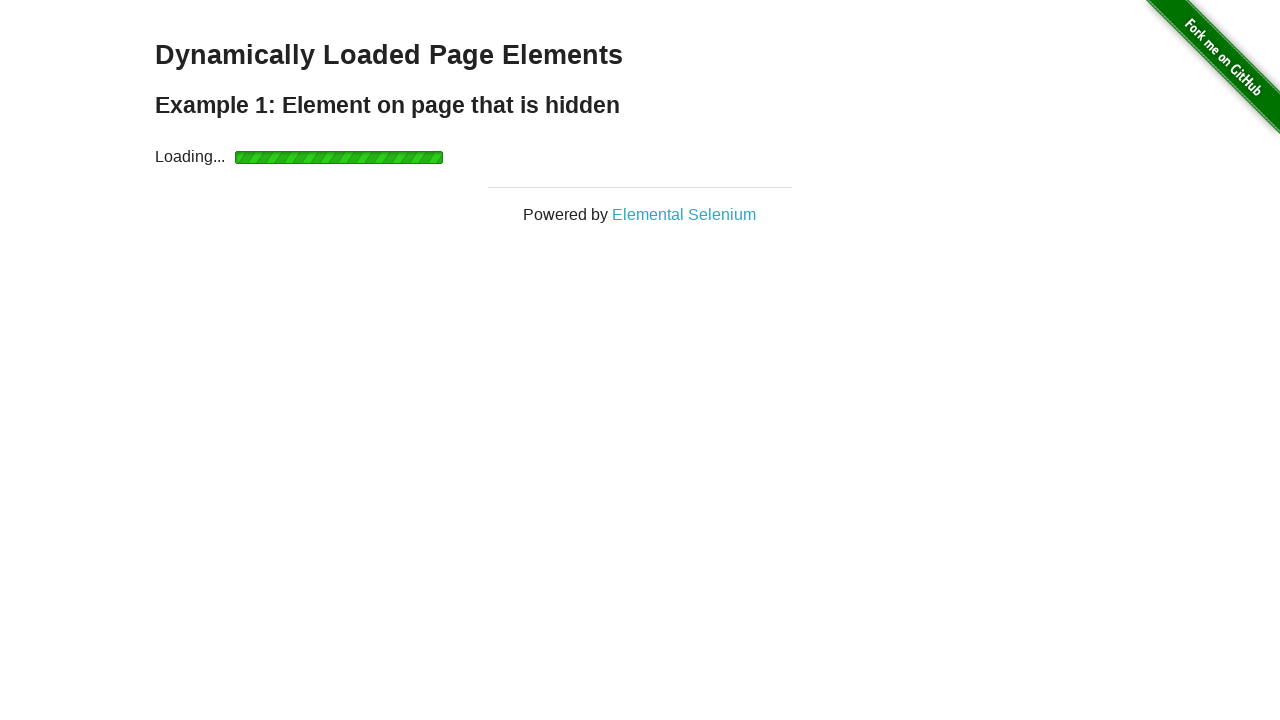

Dynamic content became visible after waiting
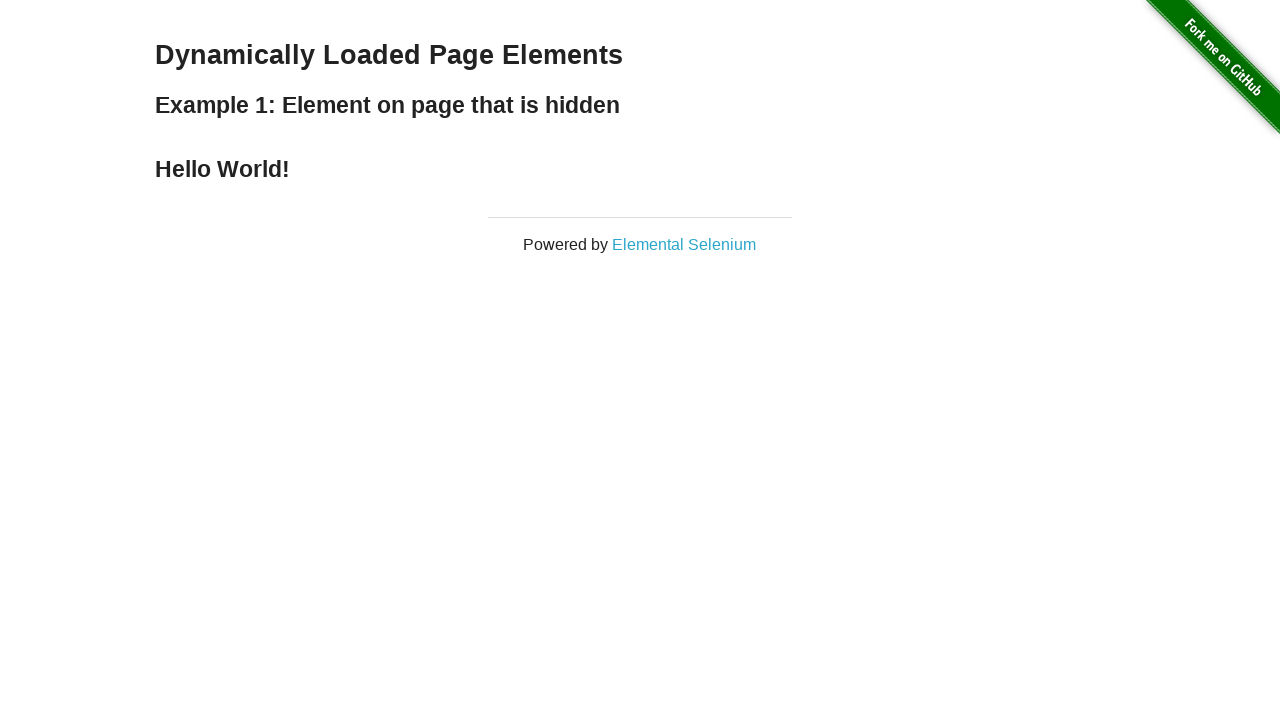

Located the dynamically loaded finish element
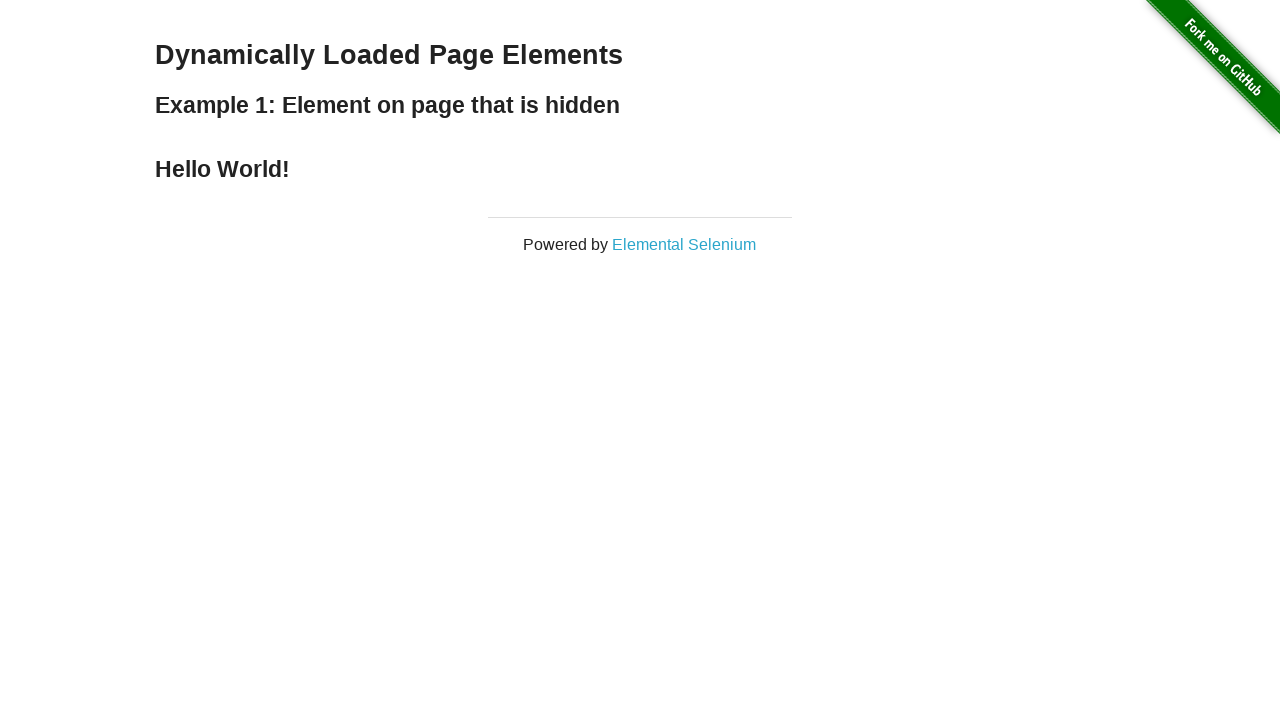

Retrieved and printed text content from finish element
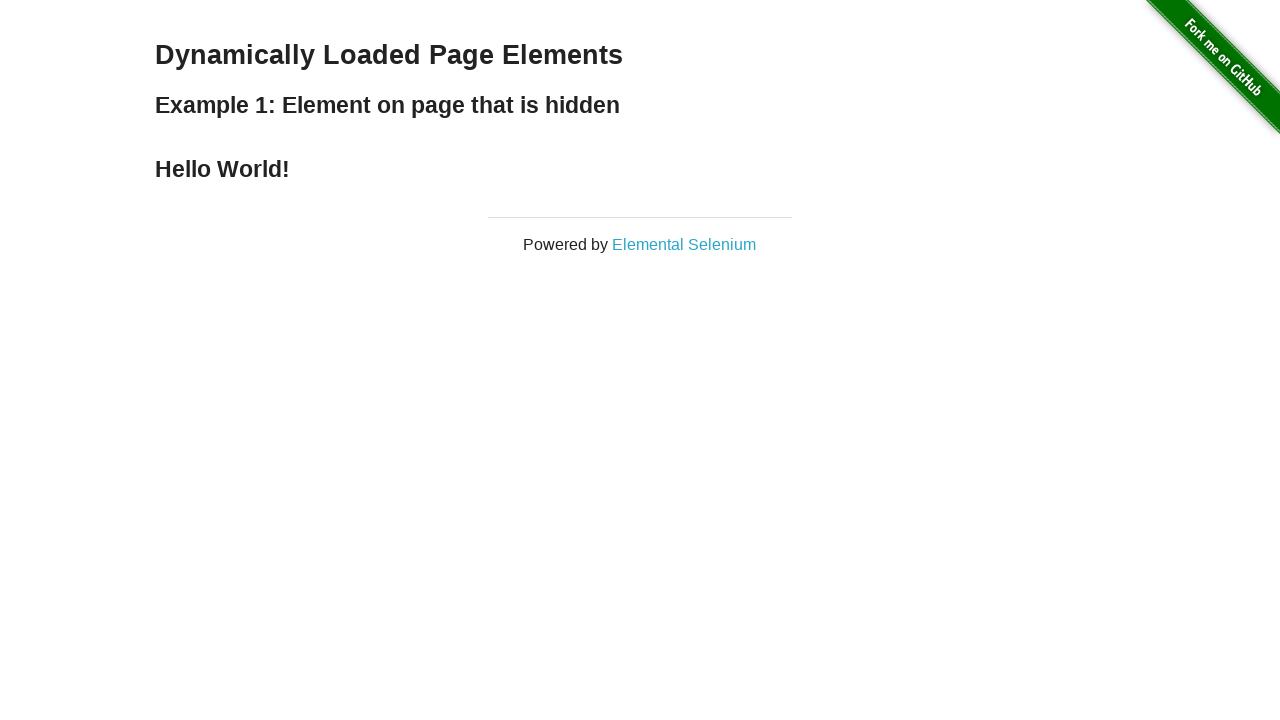

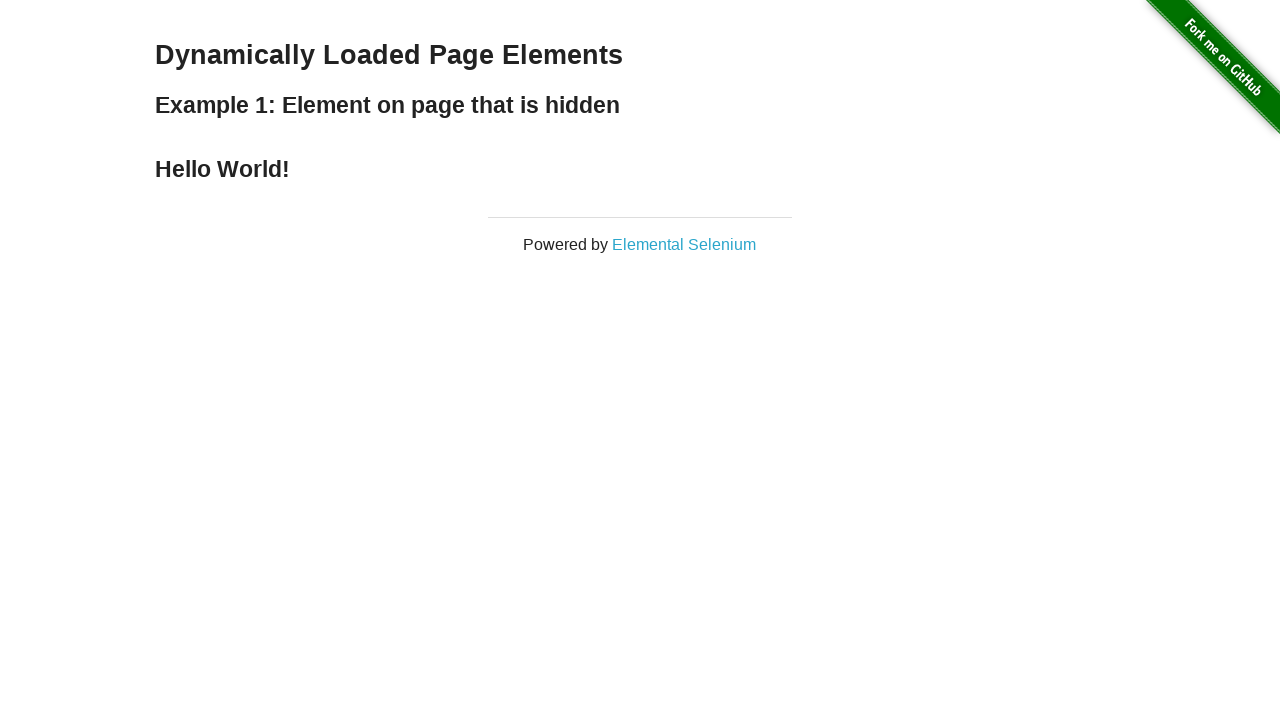